Navigates to the ICC Cricket T20I team rankings page and verifies that the rankings table with team data is displayed

Starting URL: https://www.icc-cricket.com/rankings/mens/team-rankings/t20i

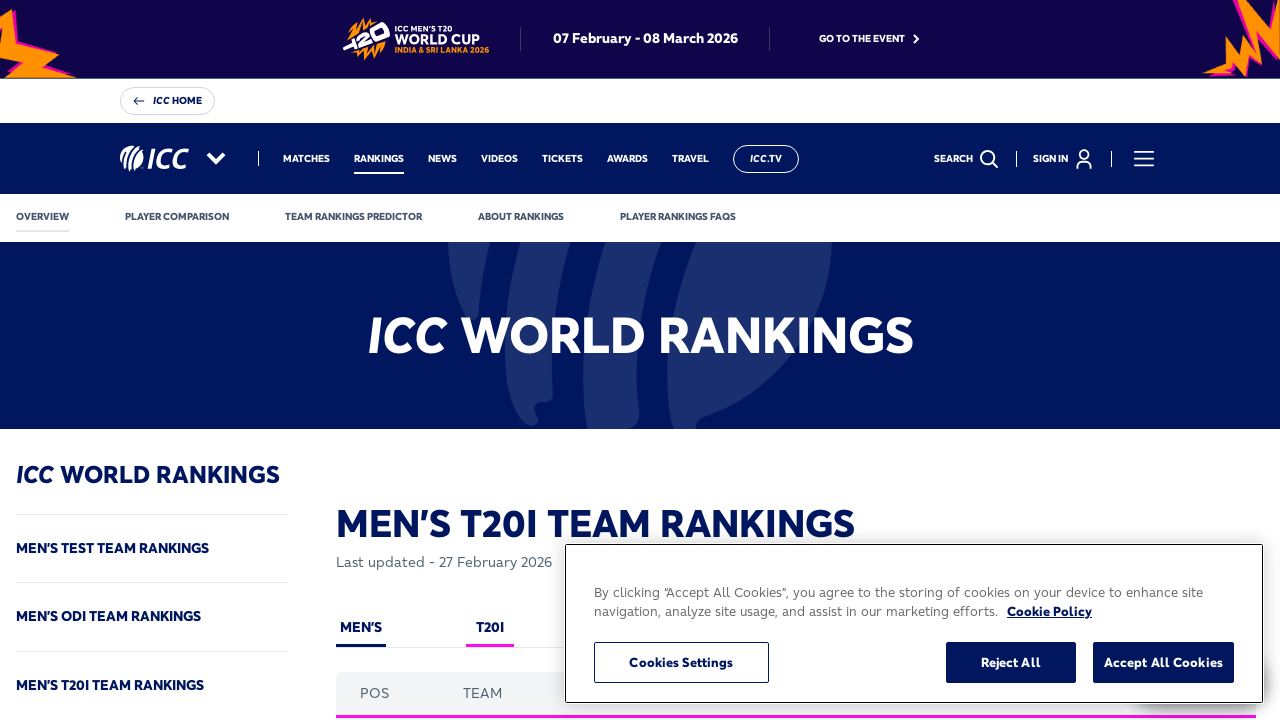

Navigated to ICC Cricket T20I team rankings page
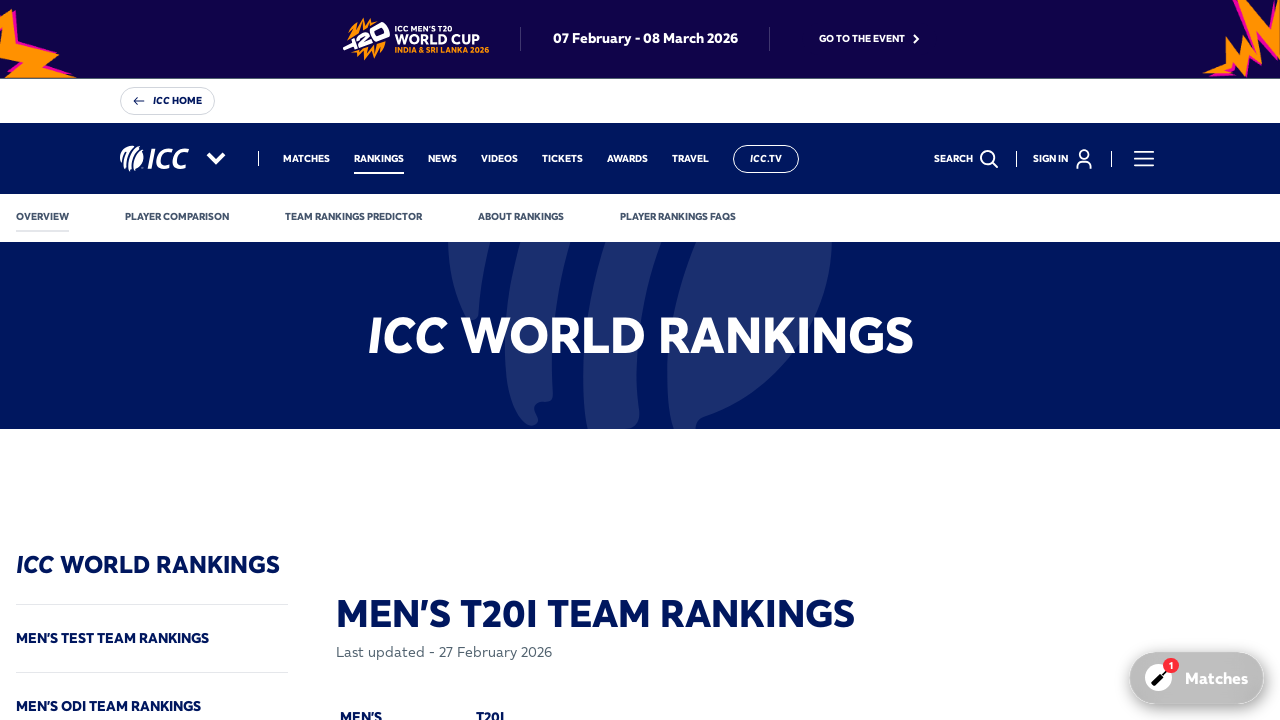

Rankings table team data cells loaded
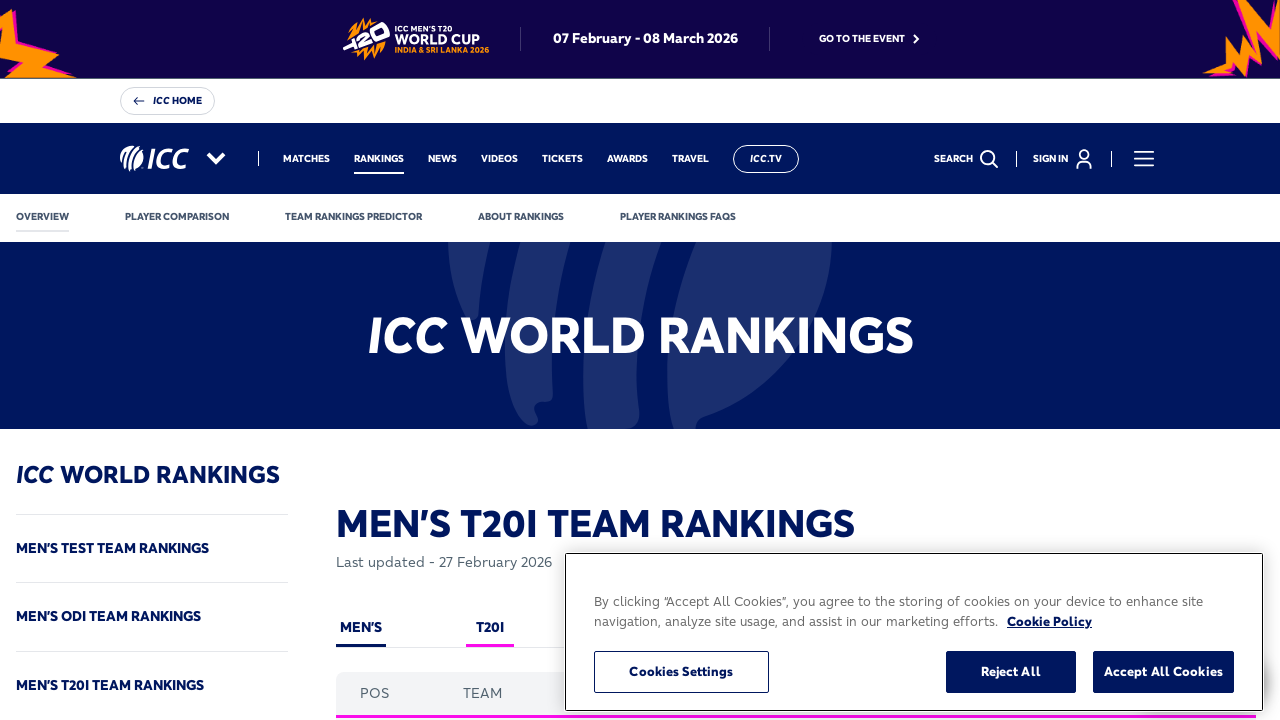

Rankings table rows verified as present and visible
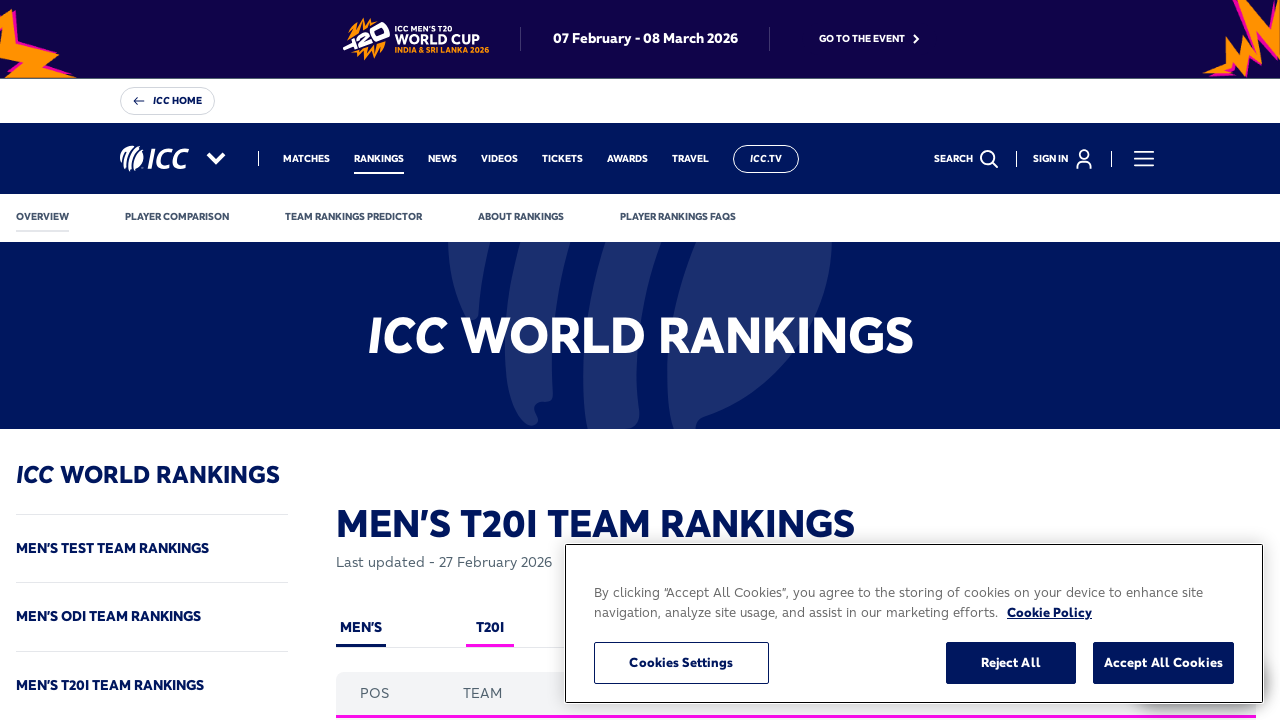

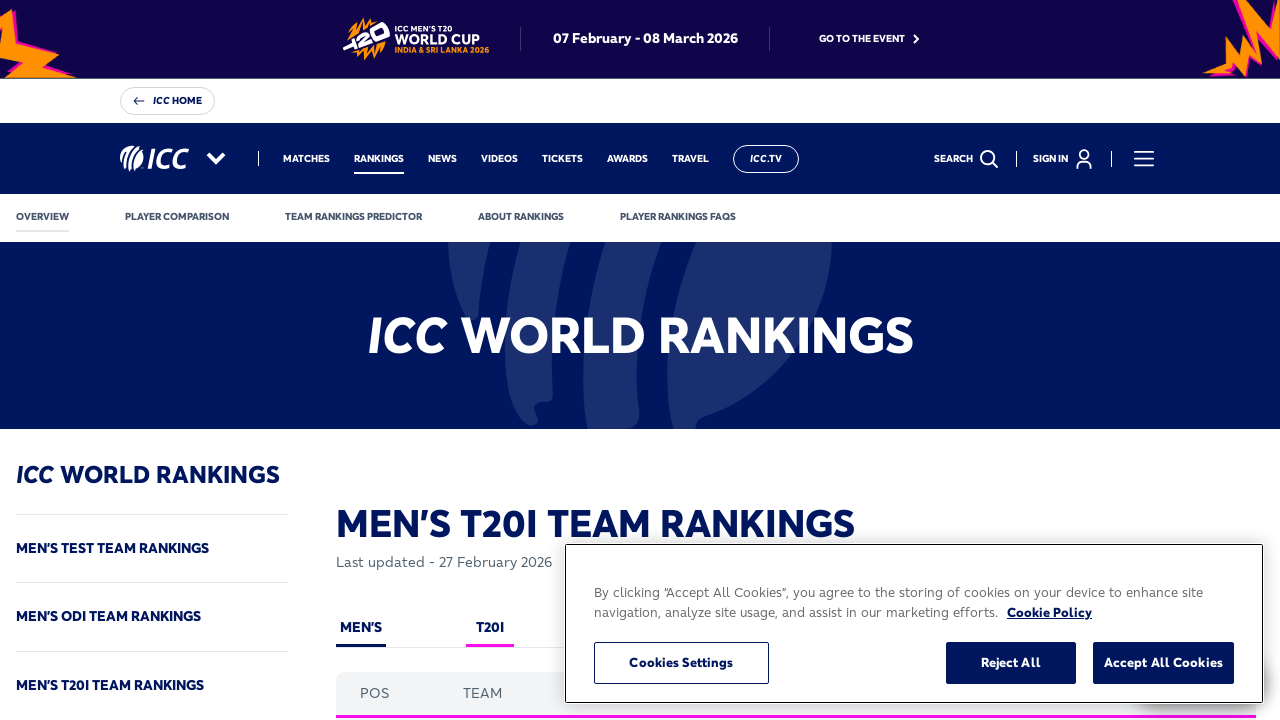